Navigates to ANBIMA news page and verifies that news items are loaded on the page

Starting URL: https://www.anbima.com.br/pt_br/noticias/

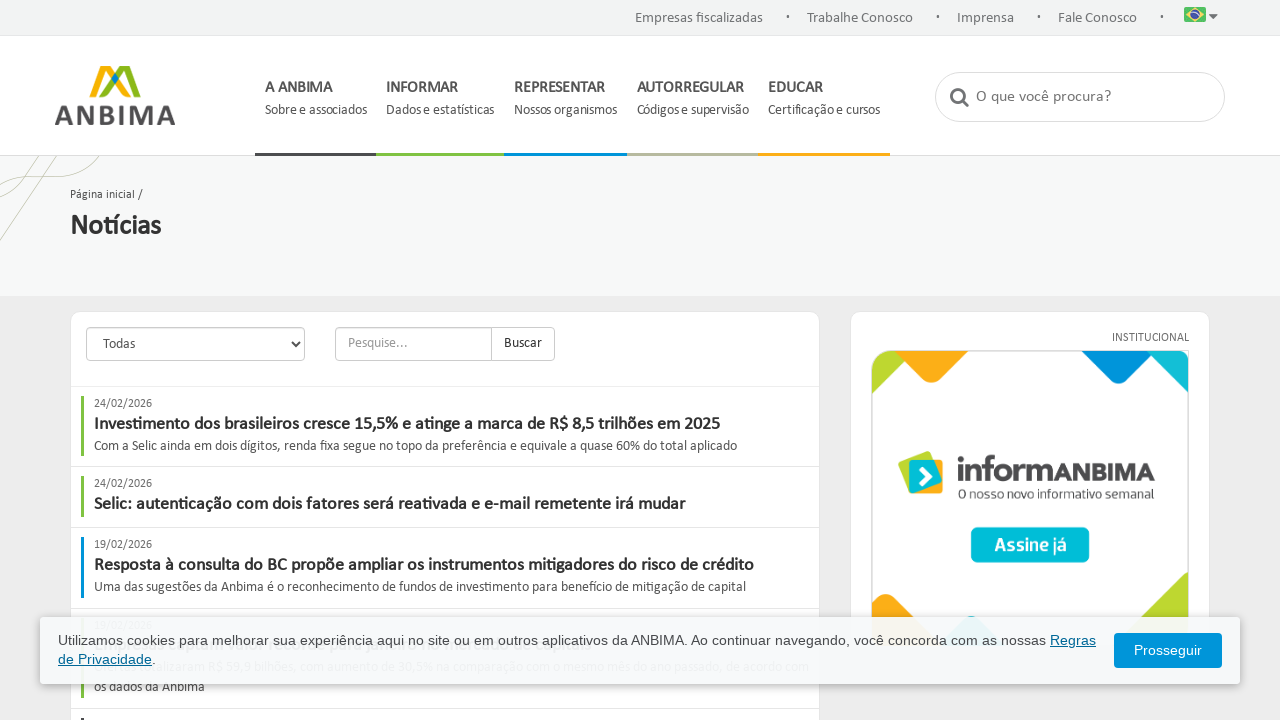

Navigated to ANBIMA news page
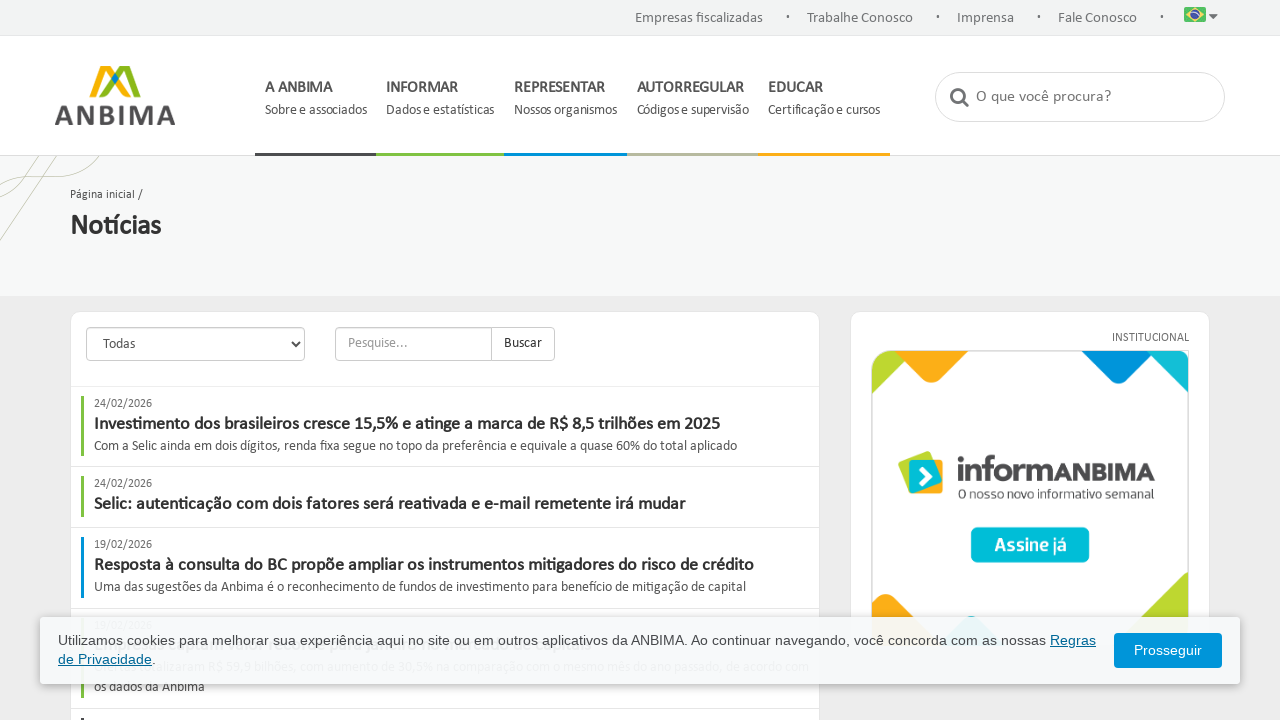

News items container loaded on the page
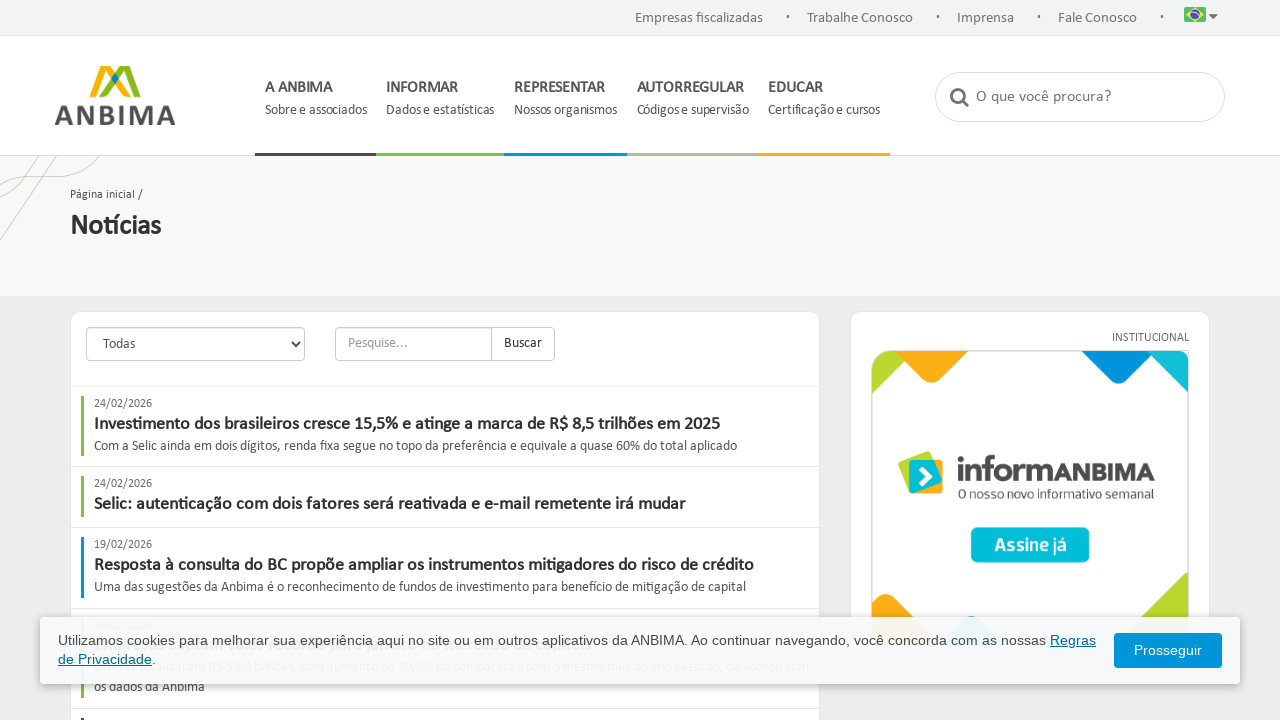

Found 5 news items on the page
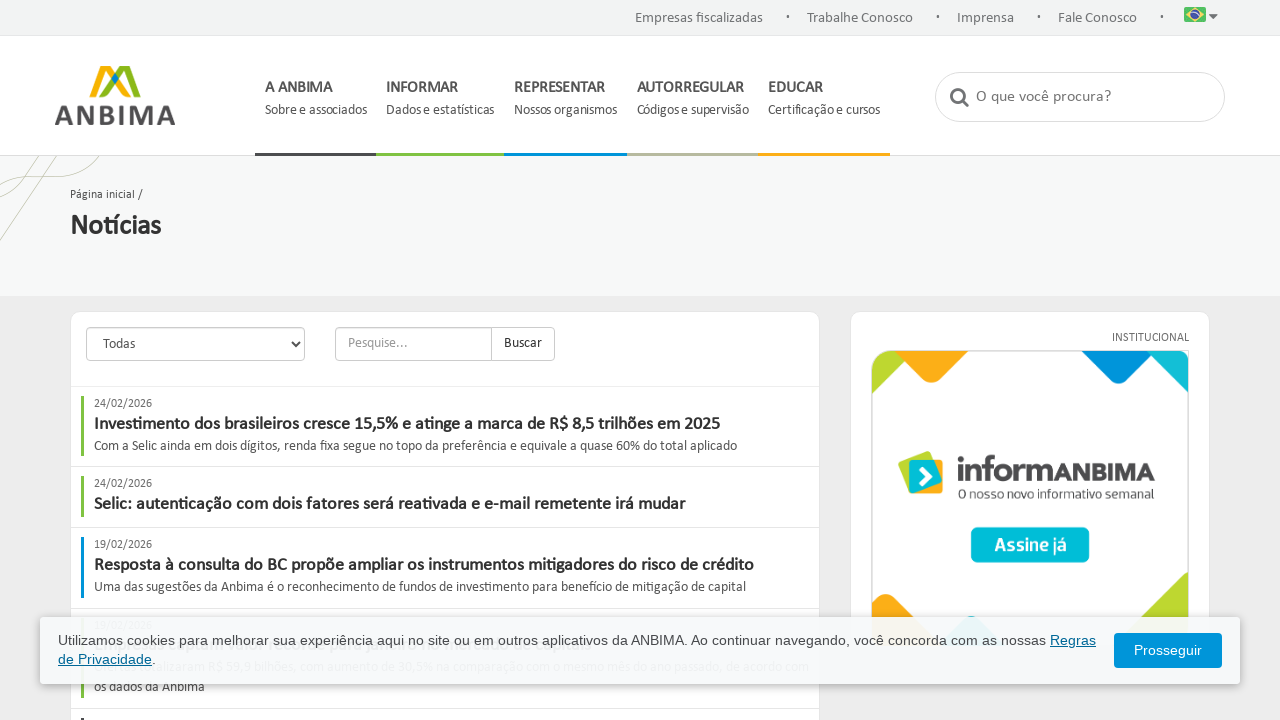

Verified that news items are present on the page
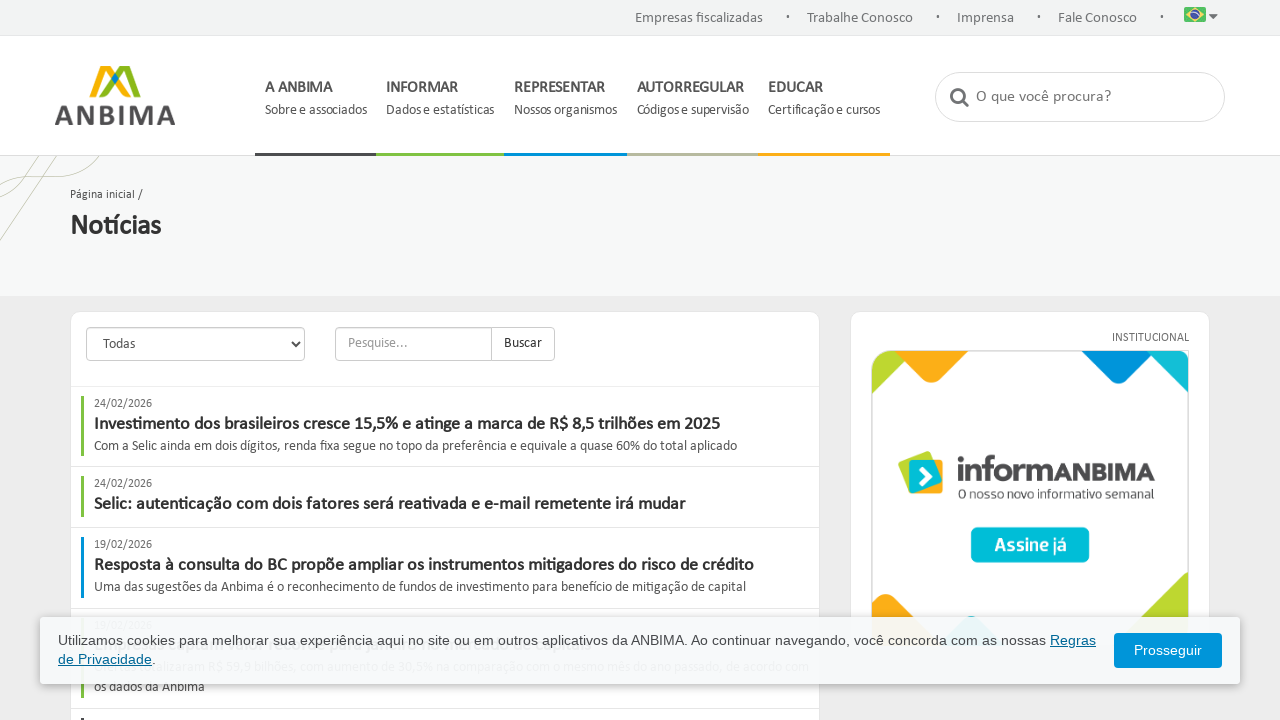

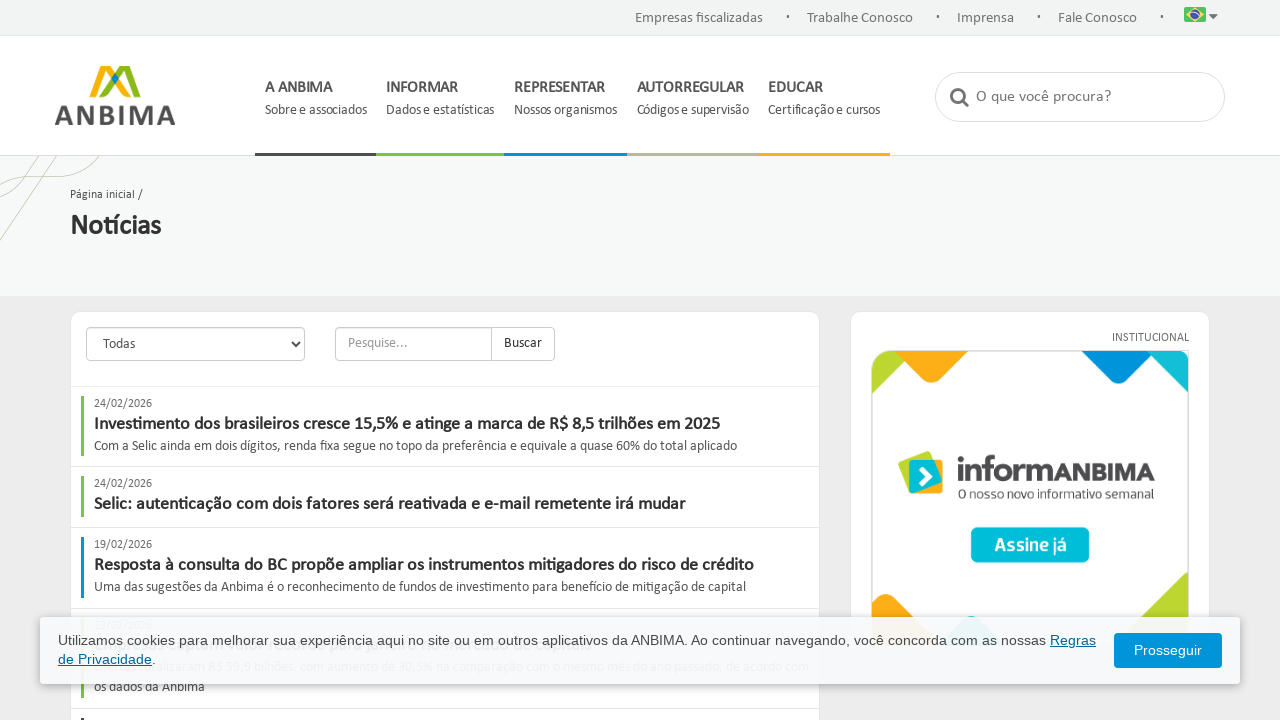